Tests that the browser back button works correctly with filter routing

Starting URL: https://demo.playwright.dev/todomvc

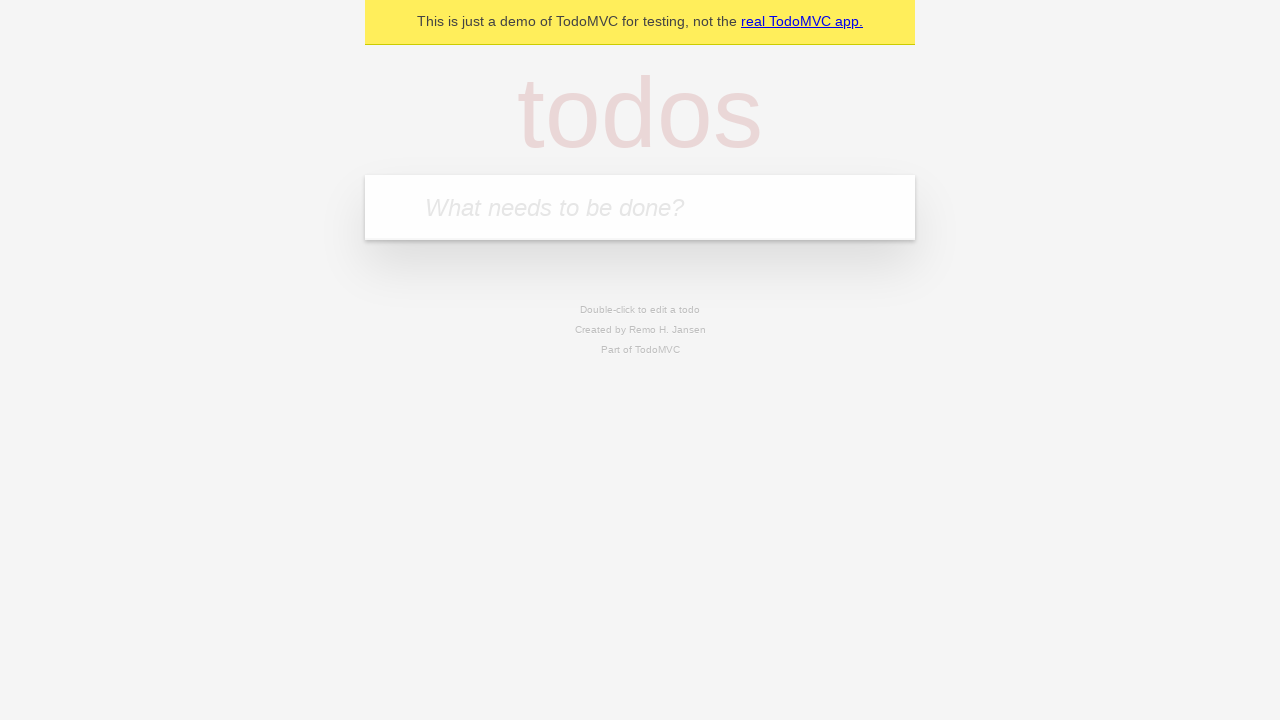

Filled todo input with 'buy some cheese' on internal:attr=[placeholder="What needs to be done?"i]
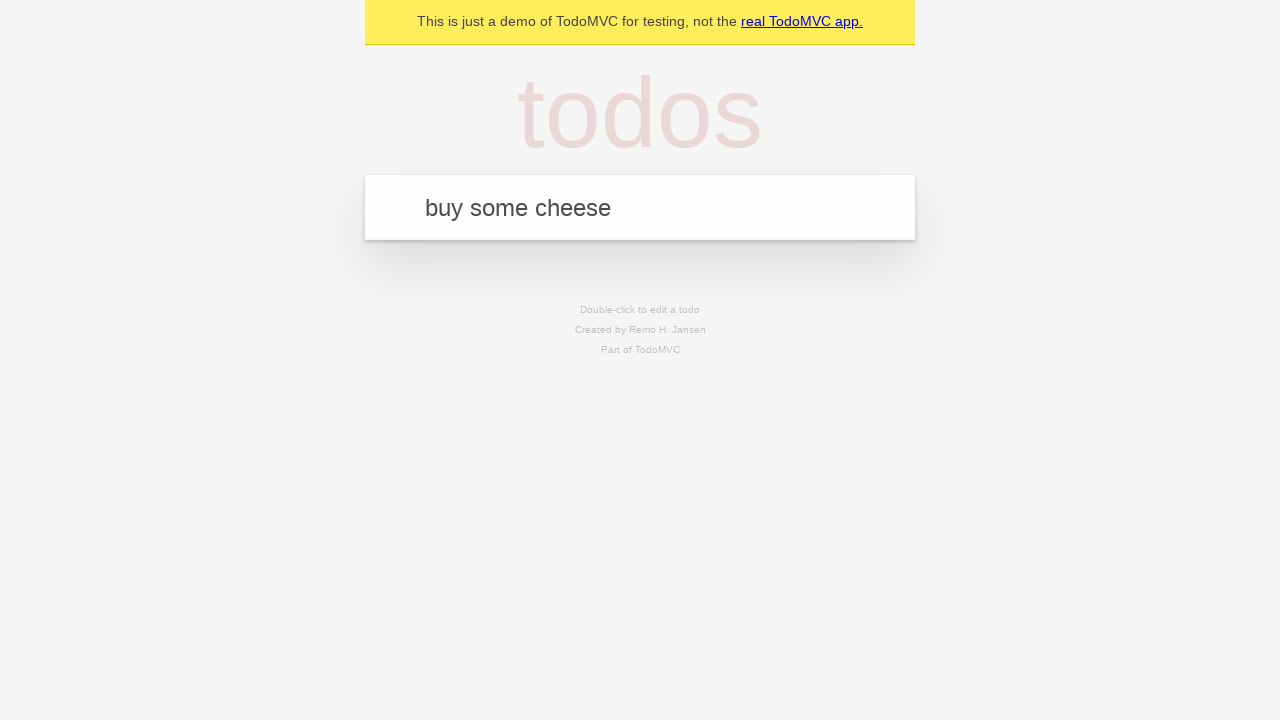

Pressed Enter to add todo 'buy some cheese' on internal:attr=[placeholder="What needs to be done?"i]
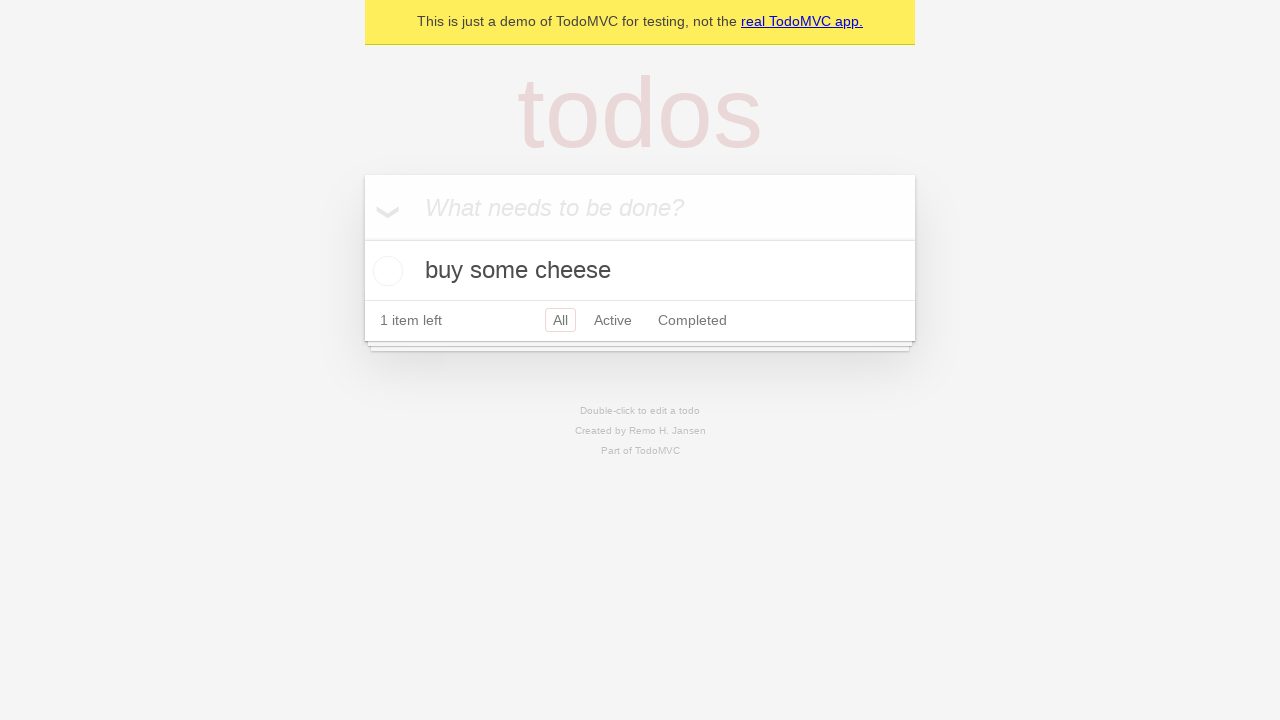

Filled todo input with 'feed the cat' on internal:attr=[placeholder="What needs to be done?"i]
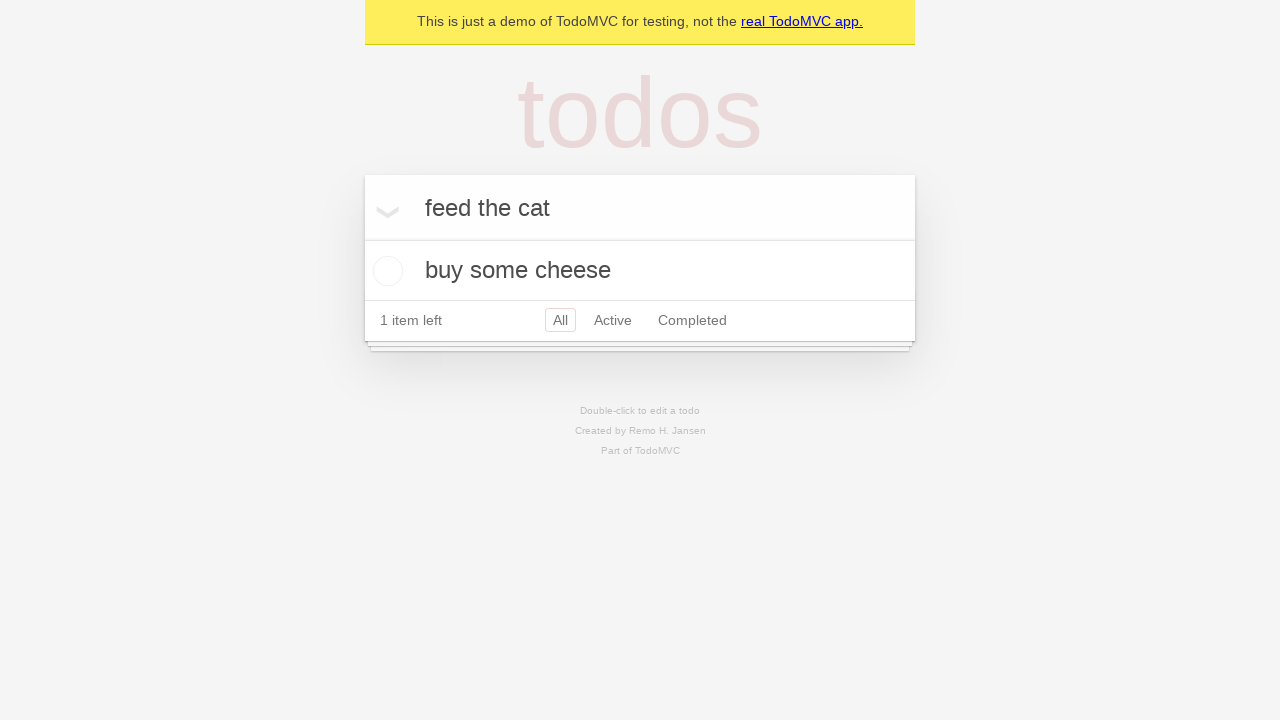

Pressed Enter to add todo 'feed the cat' on internal:attr=[placeholder="What needs to be done?"i]
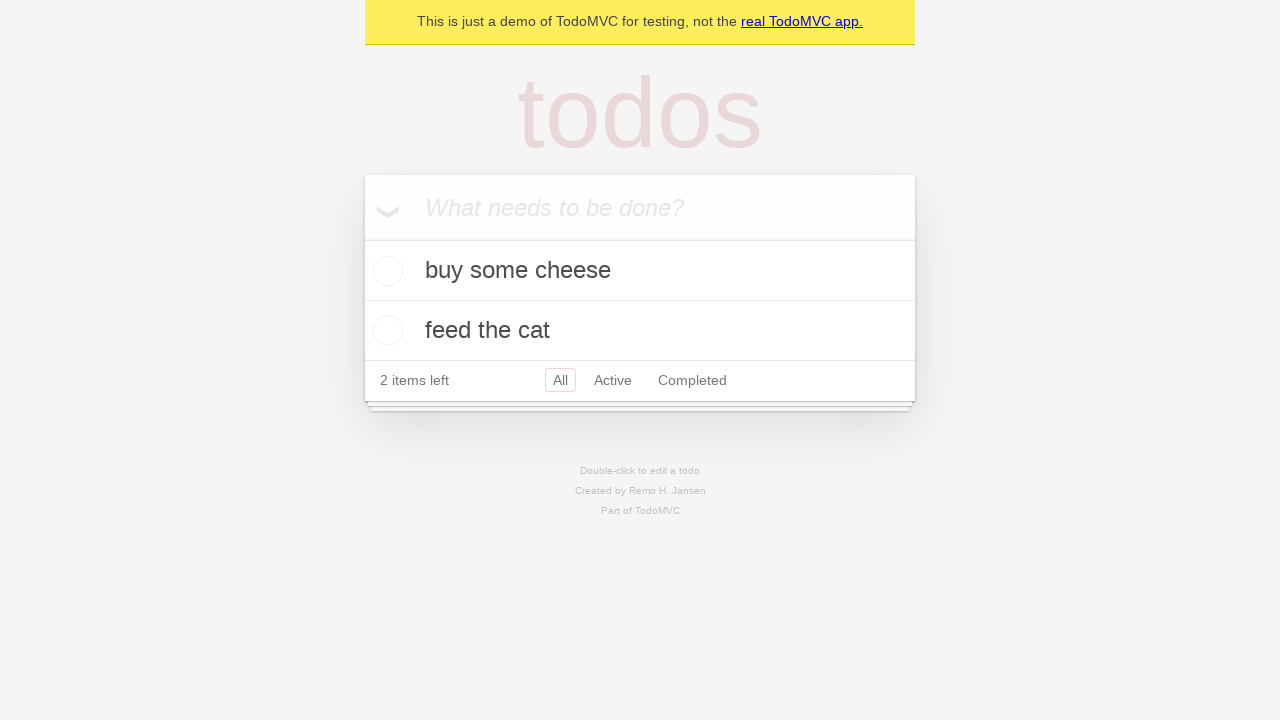

Filled todo input with 'book a doctors appointment' on internal:attr=[placeholder="What needs to be done?"i]
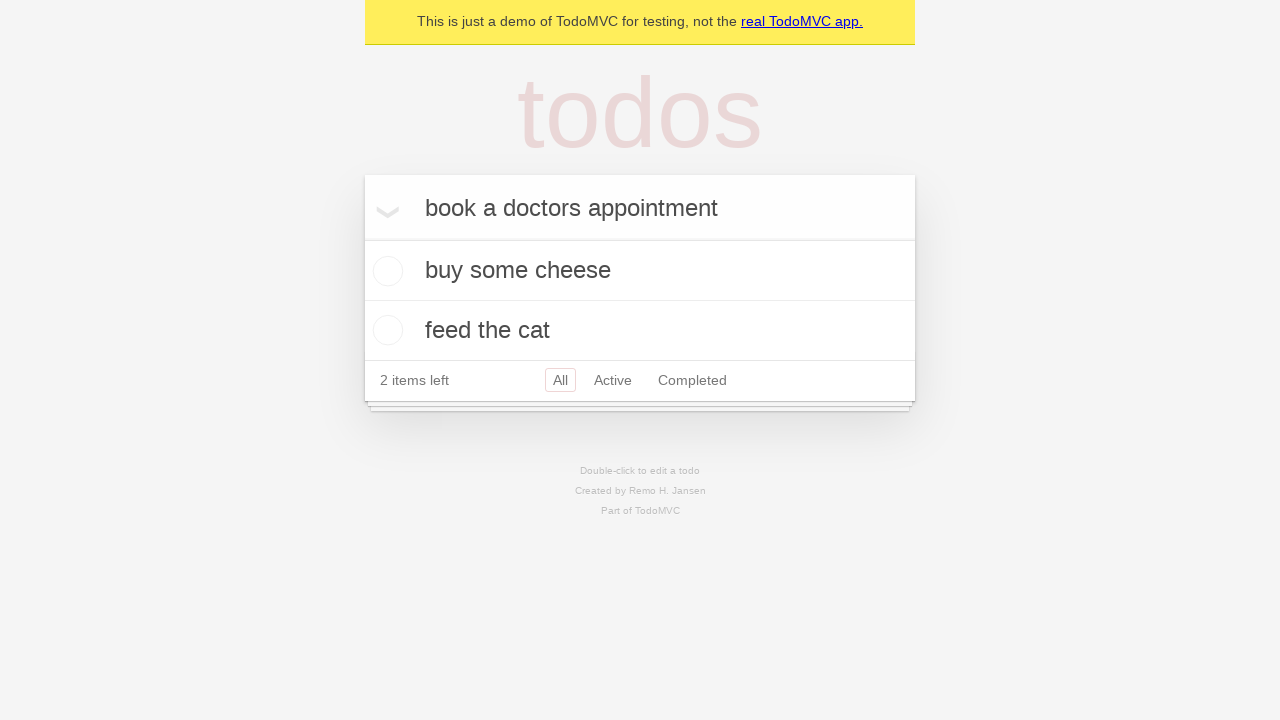

Pressed Enter to add todo 'book a doctors appointment' on internal:attr=[placeholder="What needs to be done?"i]
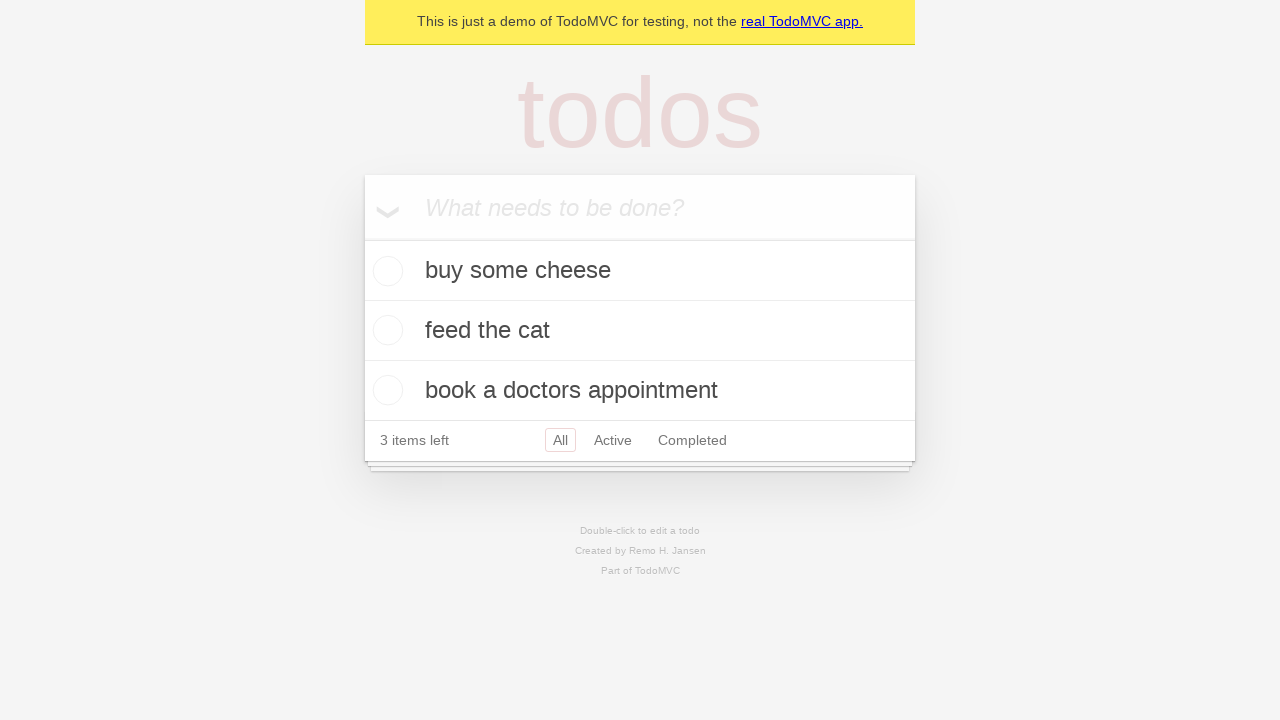

Waited for third todo item to appear
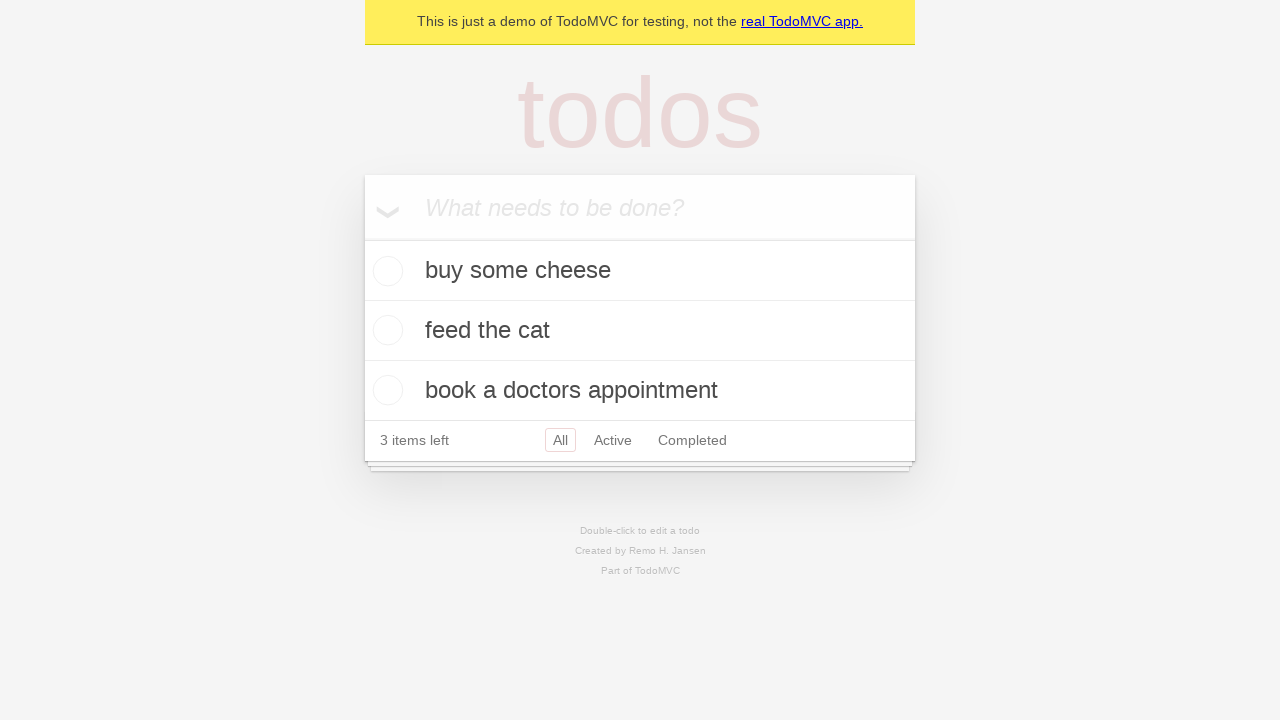

Checked the second todo item at (385, 330) on internal:testid=[data-testid="todo-item"s] >> nth=1 >> internal:role=checkbox
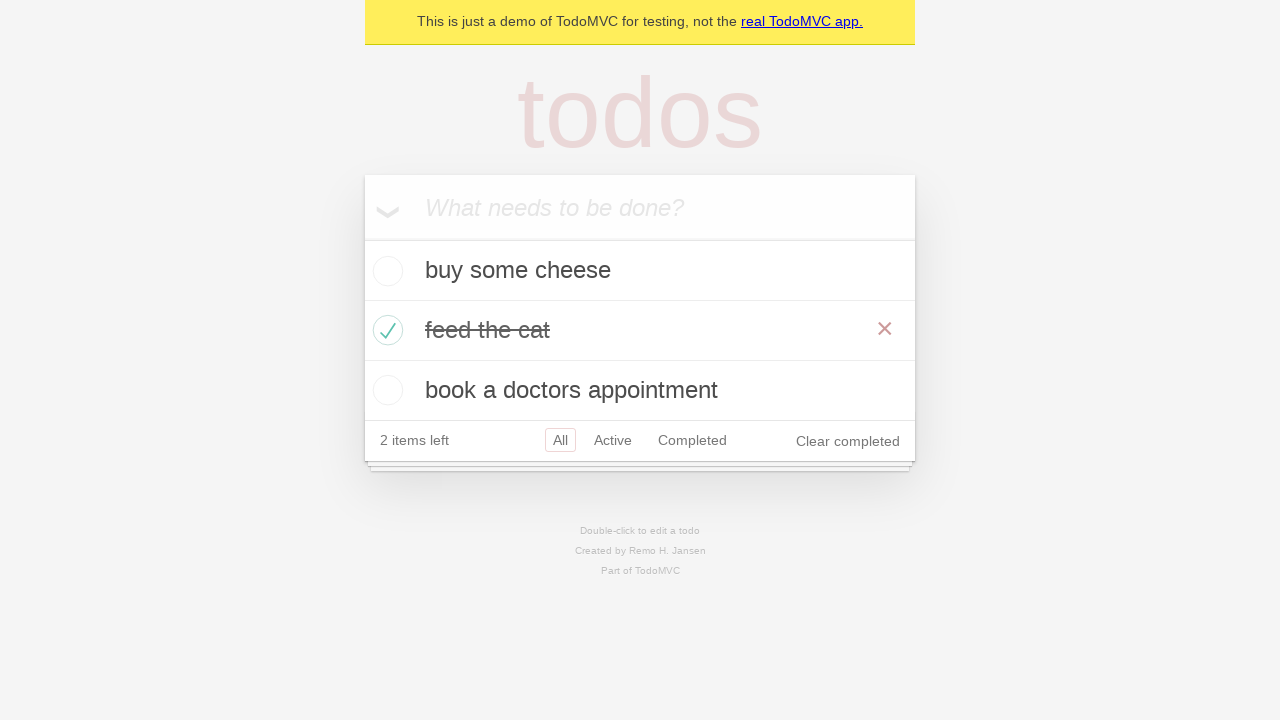

Clicked 'All' filter link at (560, 440) on internal:role=link[name="All"i]
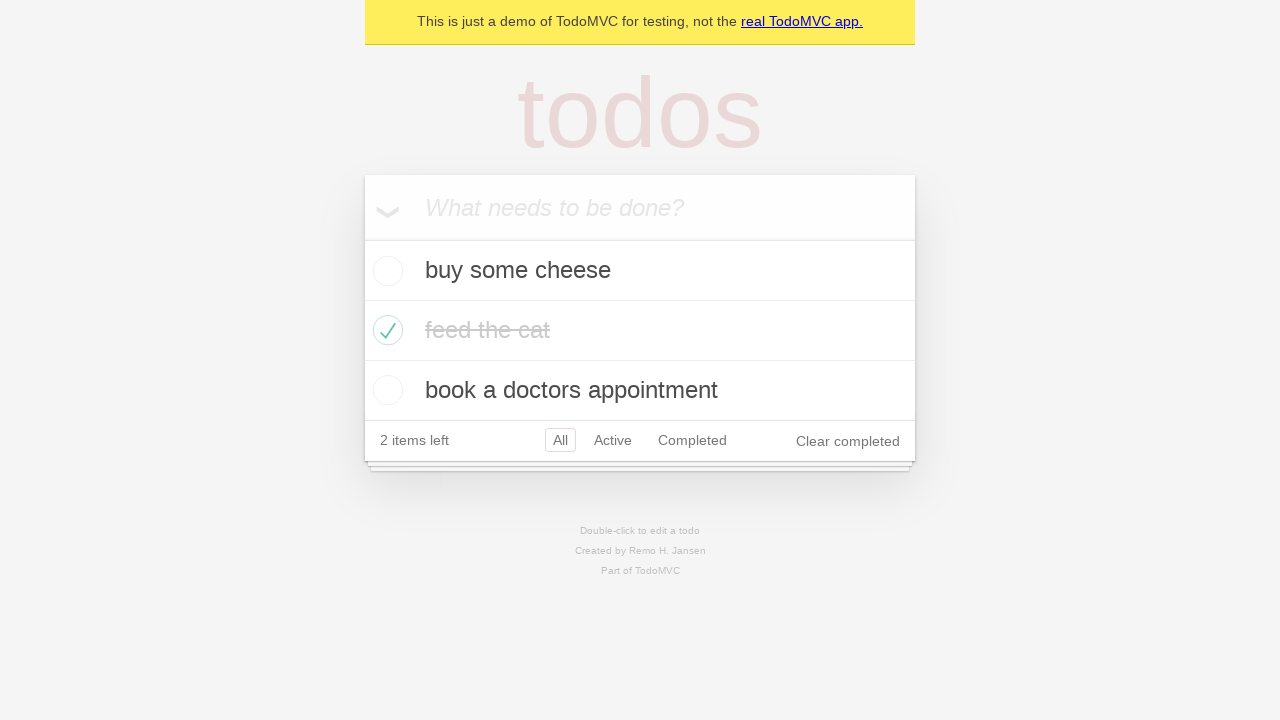

Clicked 'Active' filter link at (613, 440) on internal:role=link[name="Active"i]
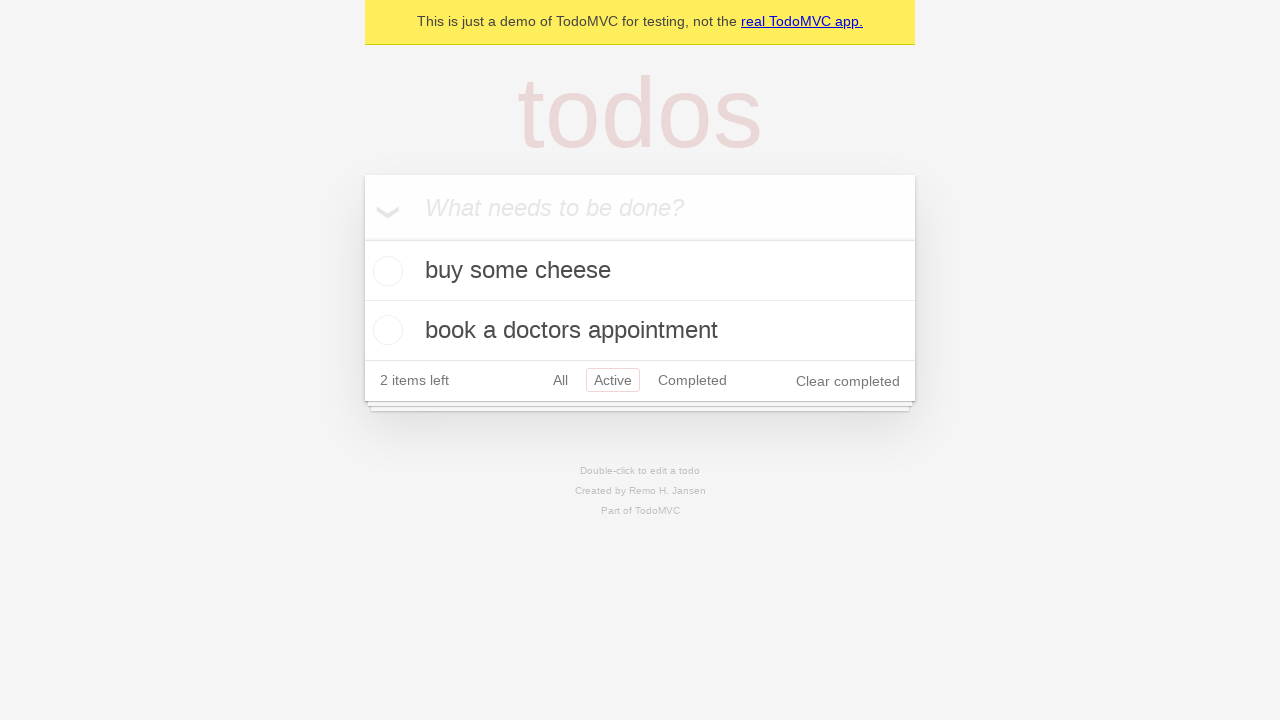

Clicked 'Completed' filter link at (692, 380) on internal:role=link[name="Completed"i]
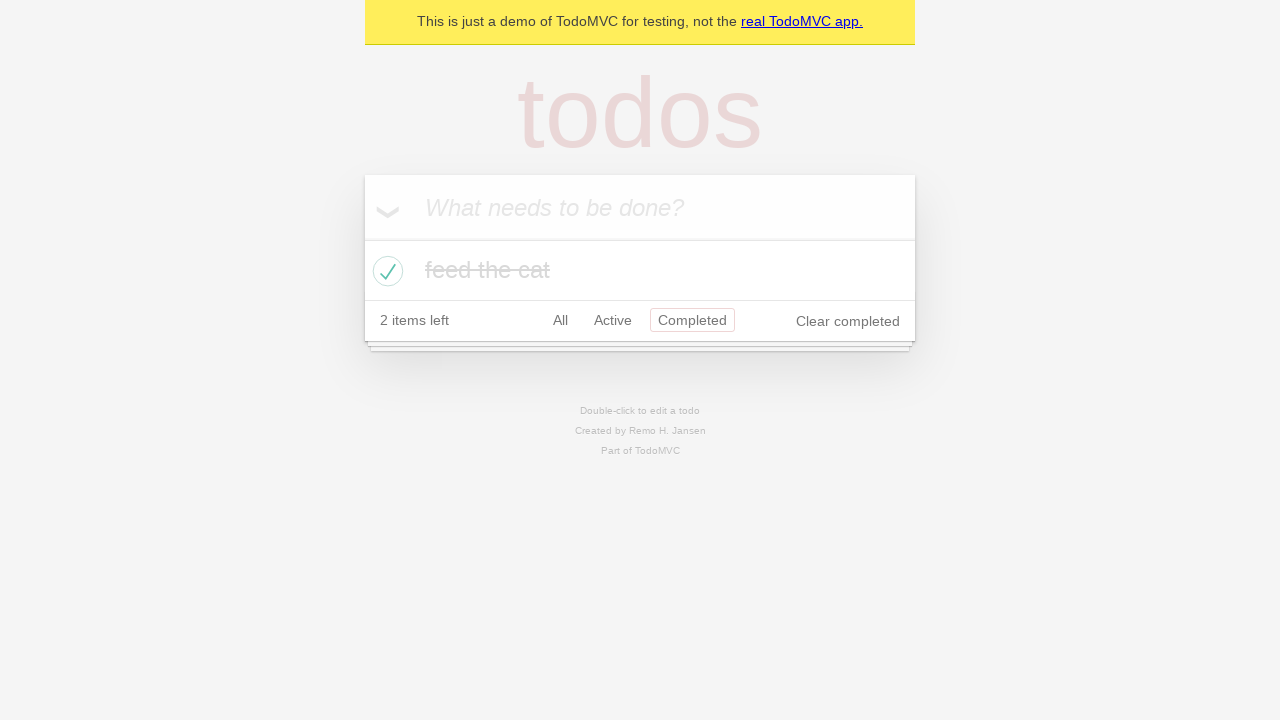

Navigated back to 'Active' filter using browser back button
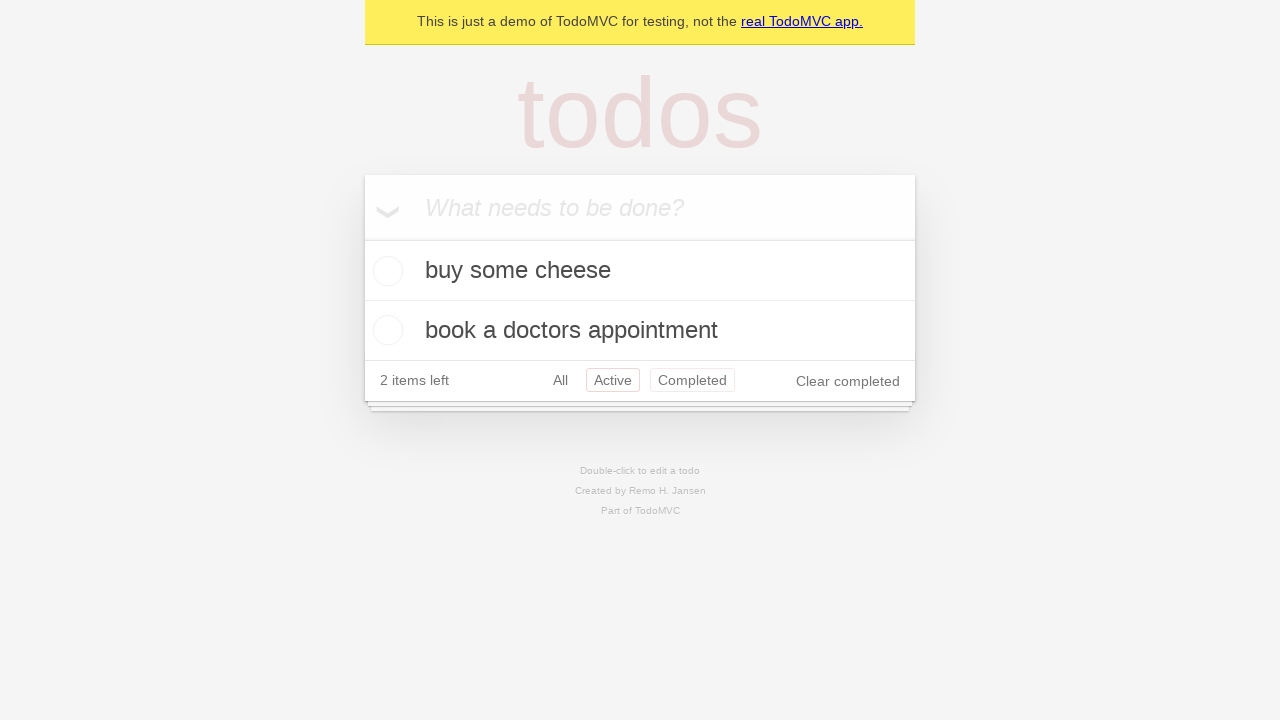

Navigated back to 'All' filter using browser back button
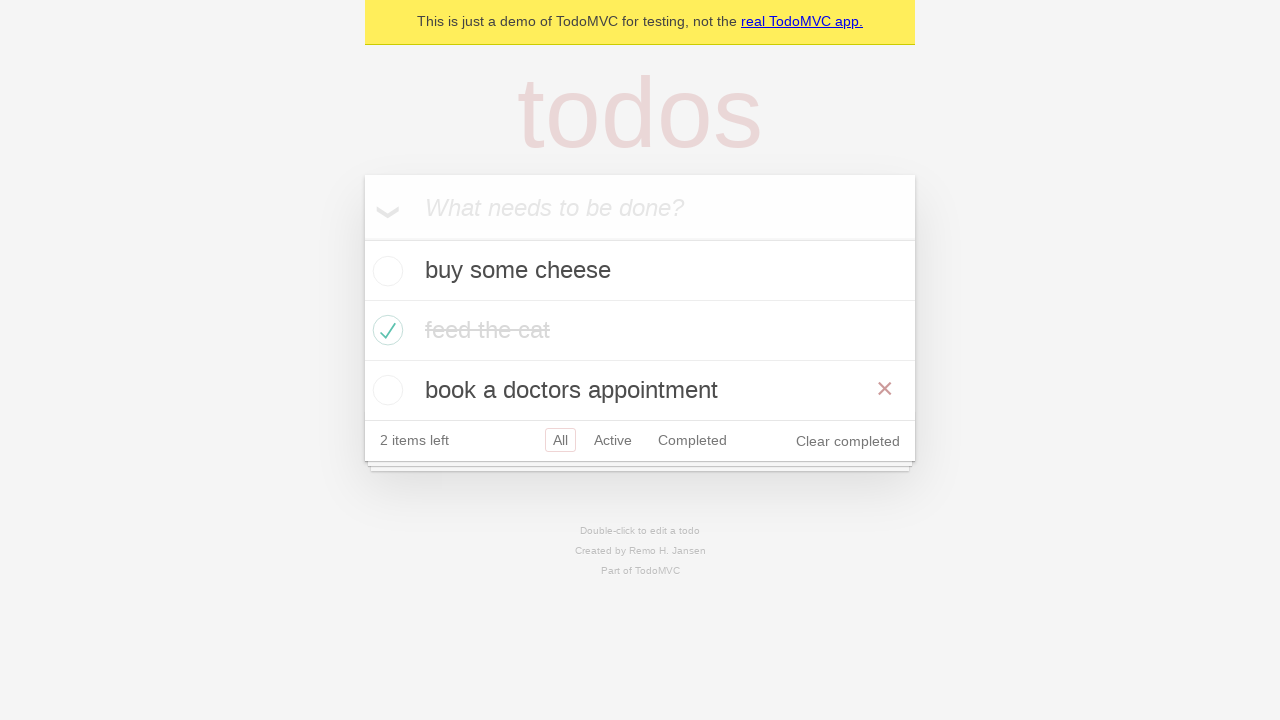

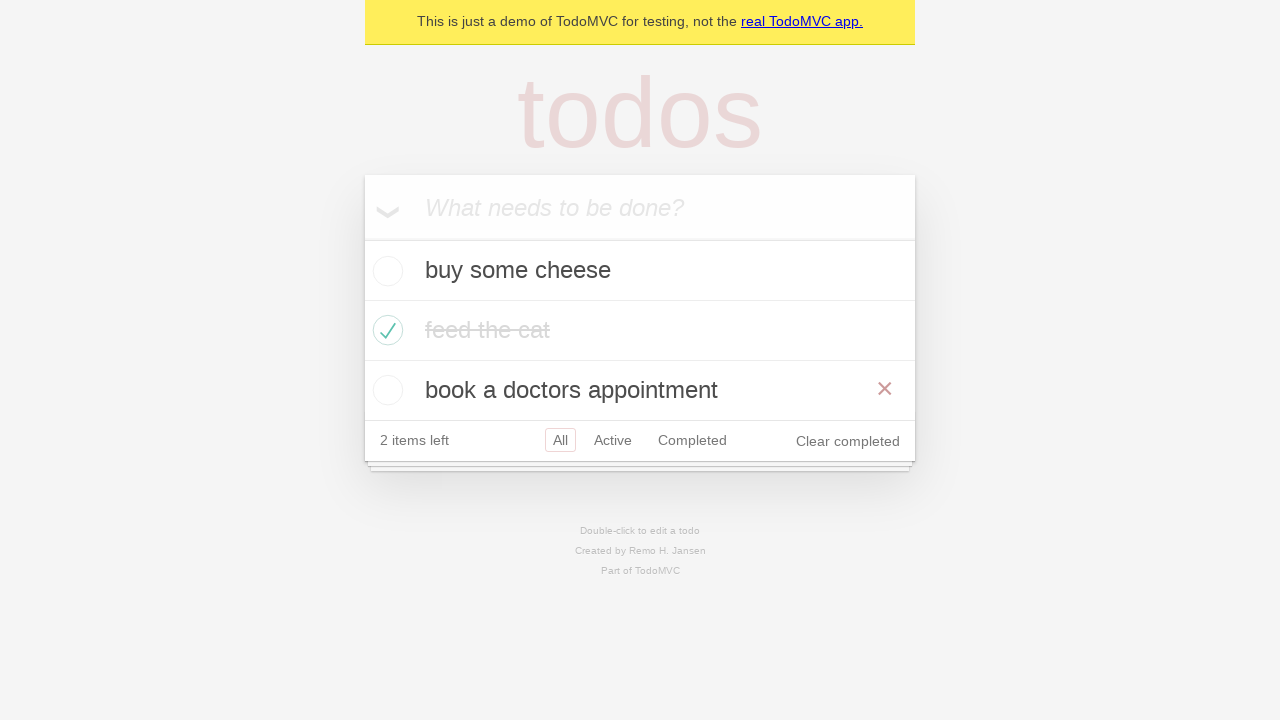